Tests the "Remember Me" checkbox functionality by clicking it and verifying it becomes selected

Starting URL: https://login.salesforce.com/

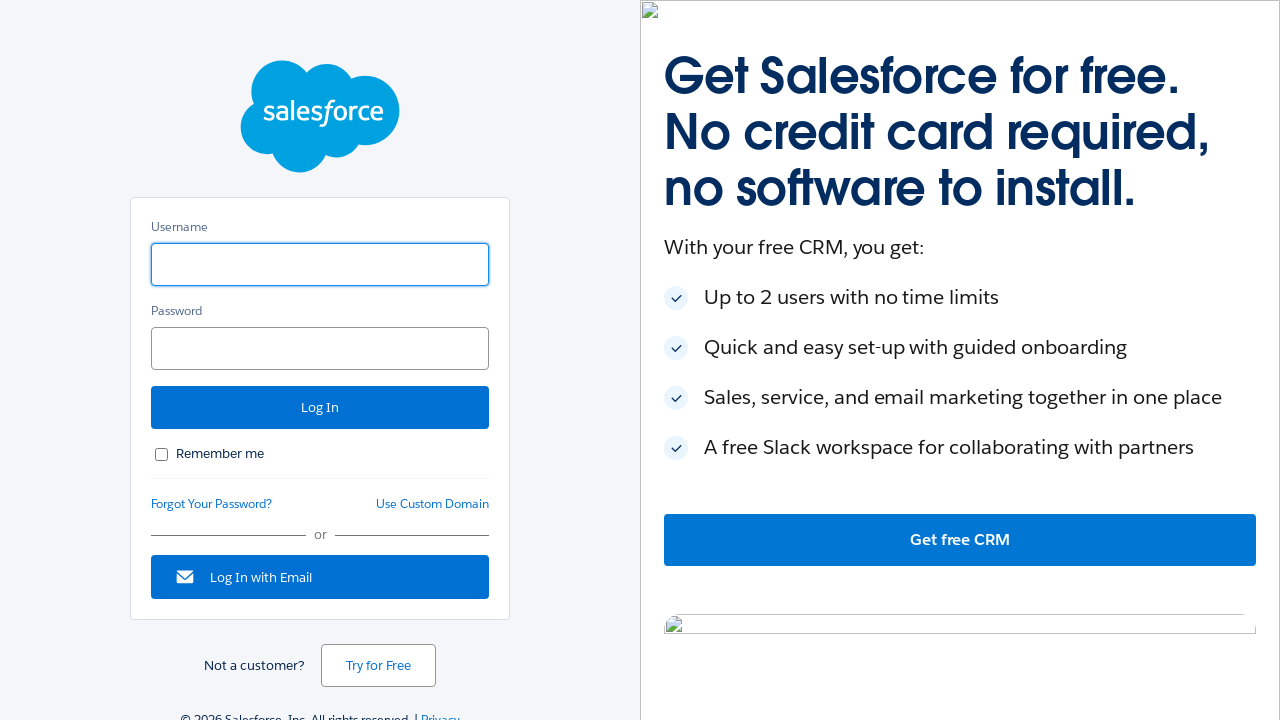

Clicked the Remember Me checkbox at (162, 454) on input[name='rememberUn']
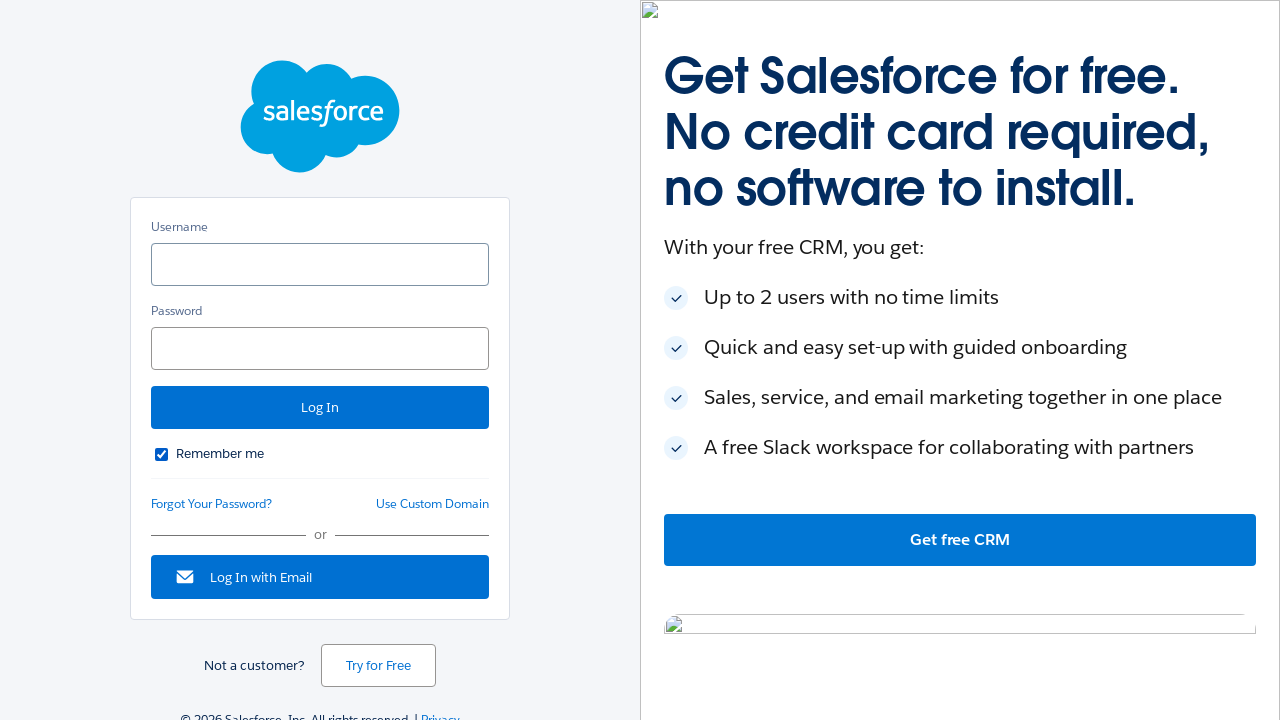

Verified that the Remember Me checkbox is selected
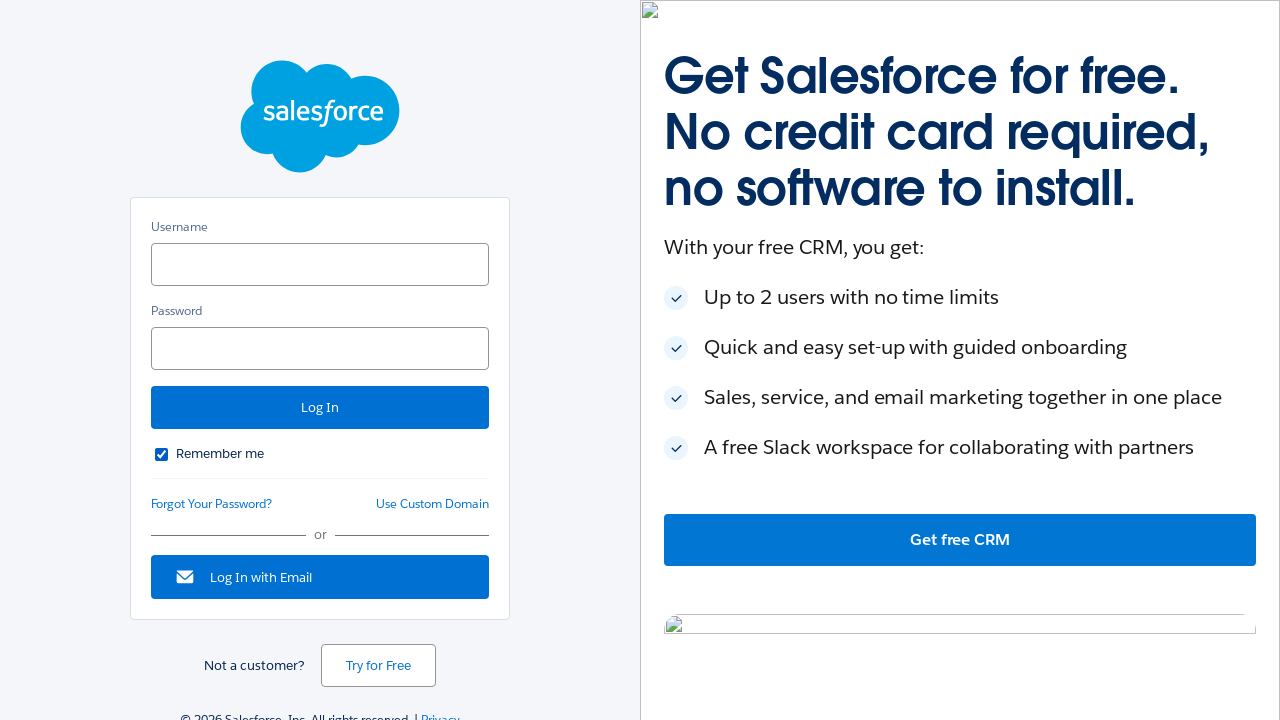

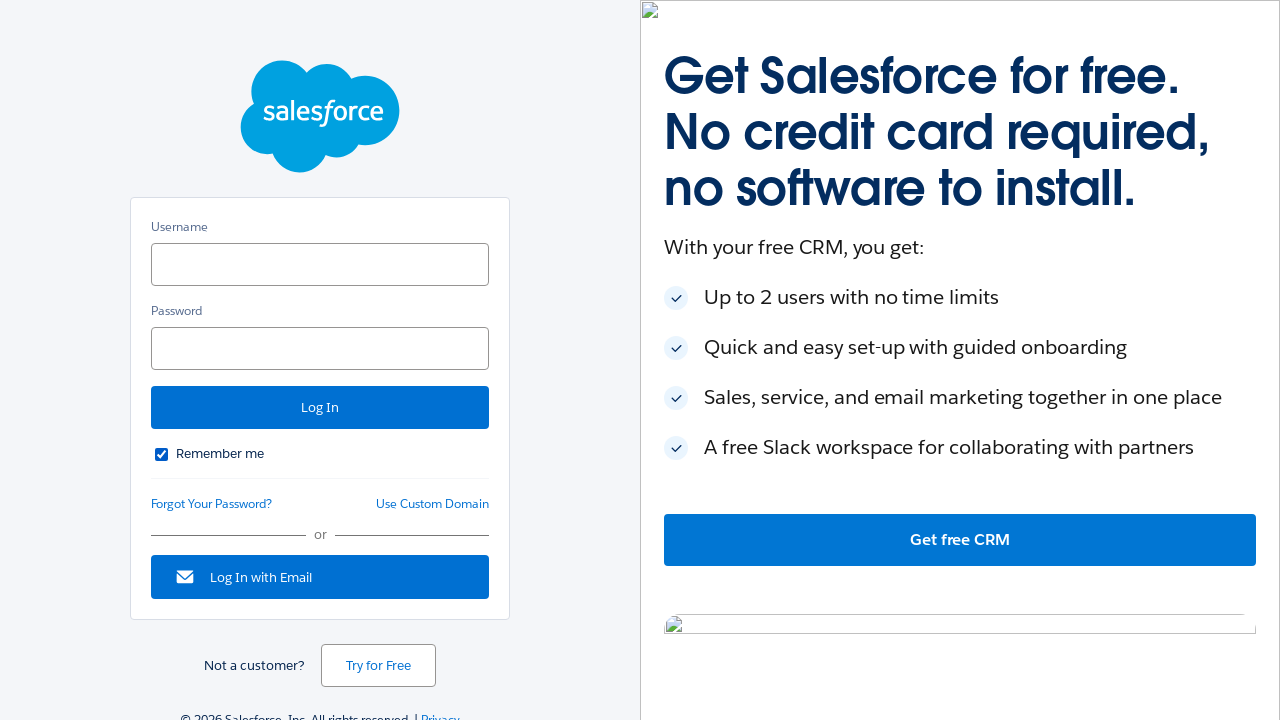